Tests registration form validation when confirm email does not match original email

Starting URL: https://alada.vn/tai-khoan/dang-ky.html

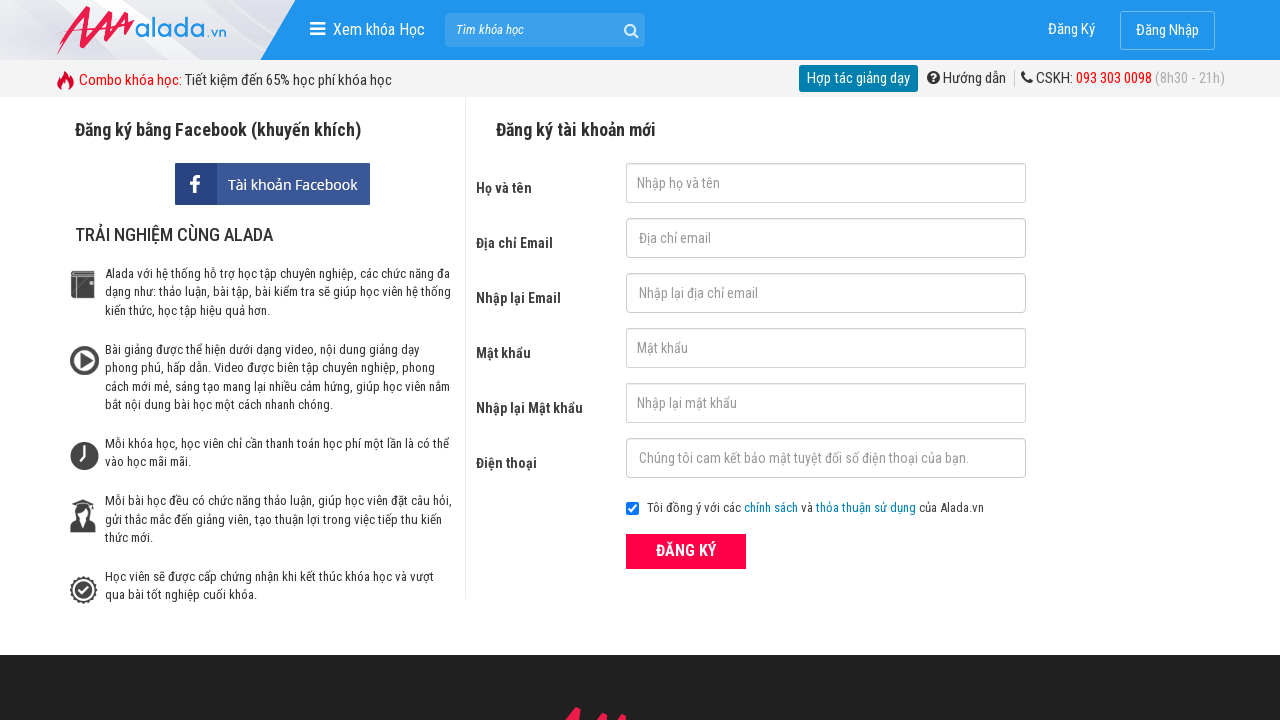

Filled first name field with 'Minh Tiến' on //input[@id='txtFirstname']
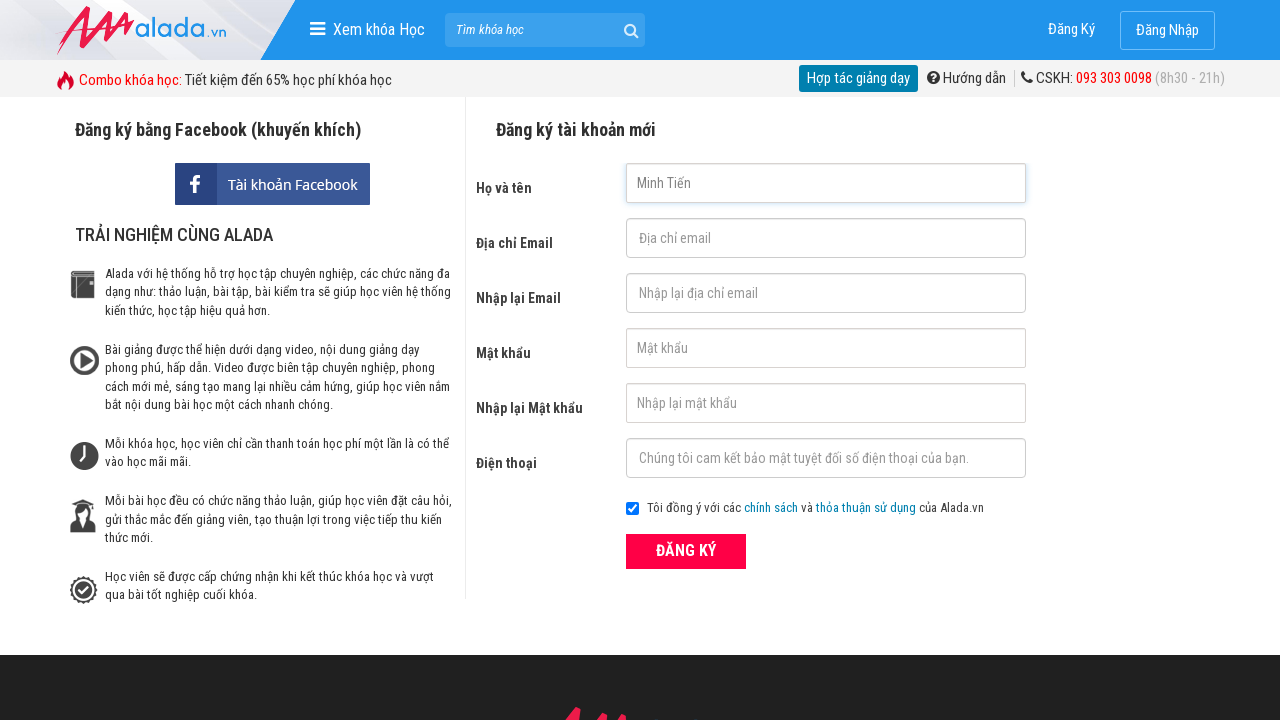

Filled email field with 'abc@gmail.com' on //input[@id='txtEmail']
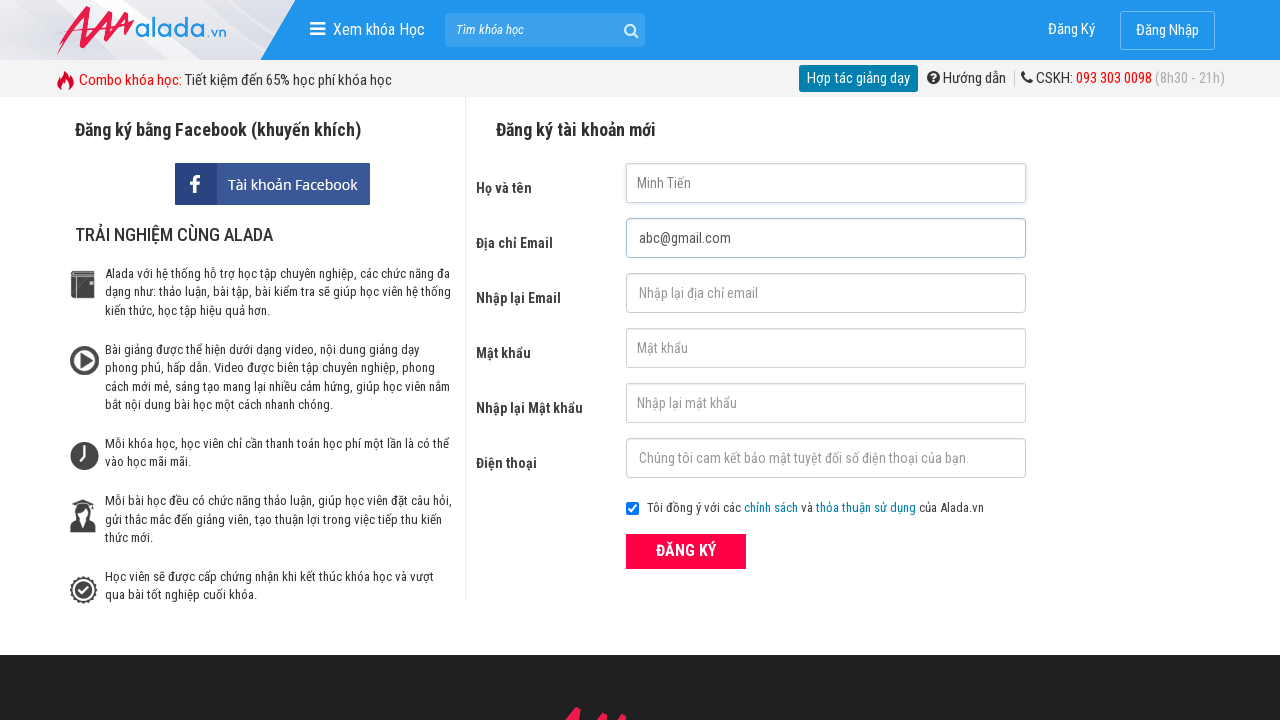

Filled confirm email field with mismatched email 'abc@gmail.net' on //input[@id='txtCEmail']
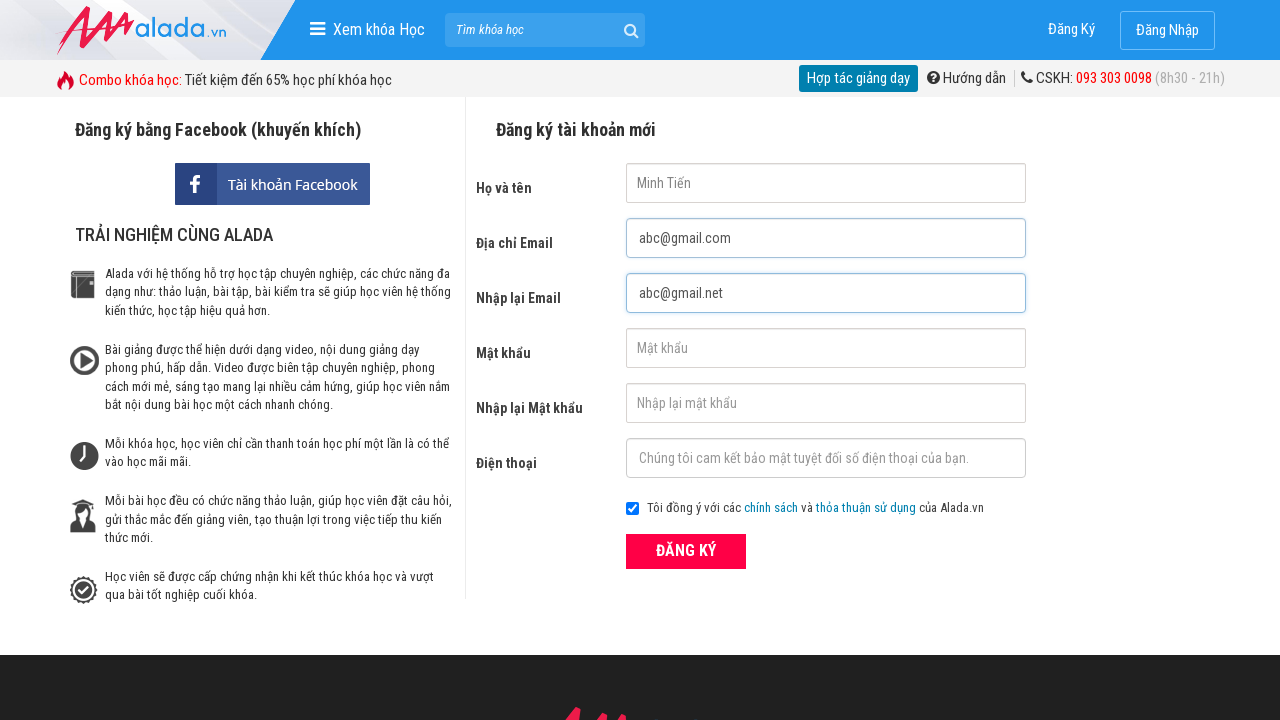

Filled password field with '123456' on //input[@id='txtPassword']
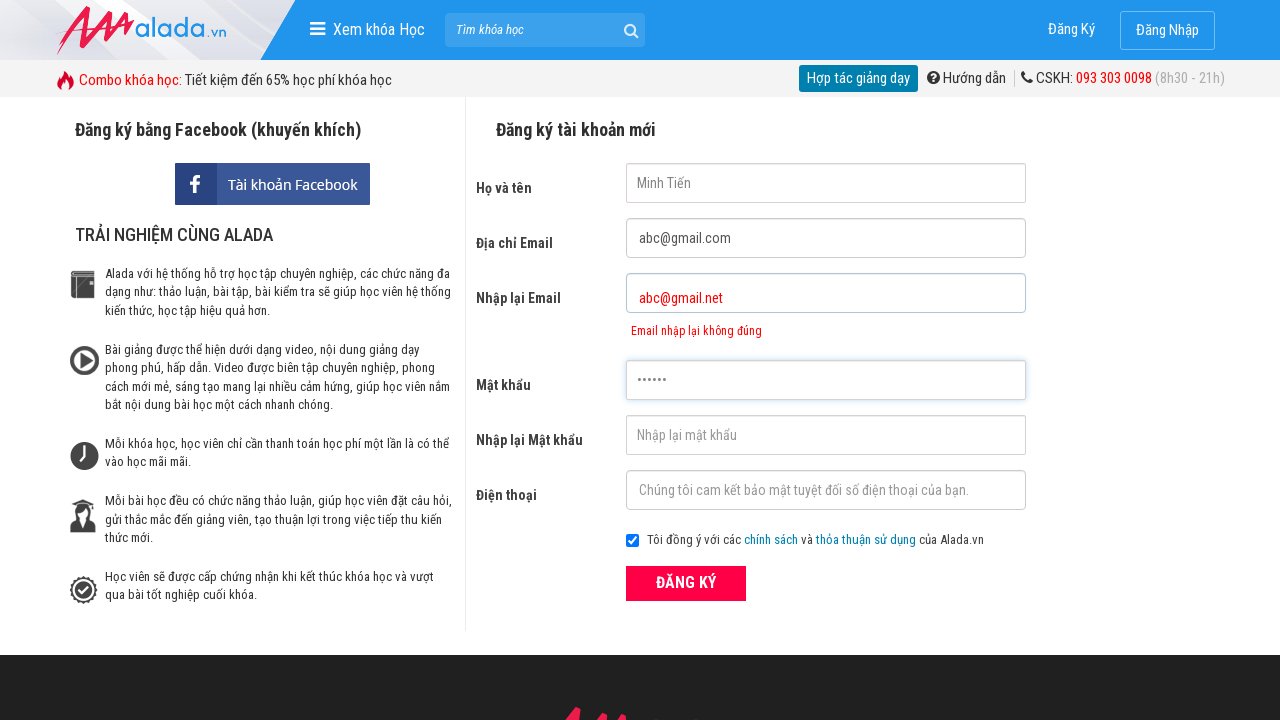

Filled confirm password field with '123456' on //input[@id='txtCPassword']
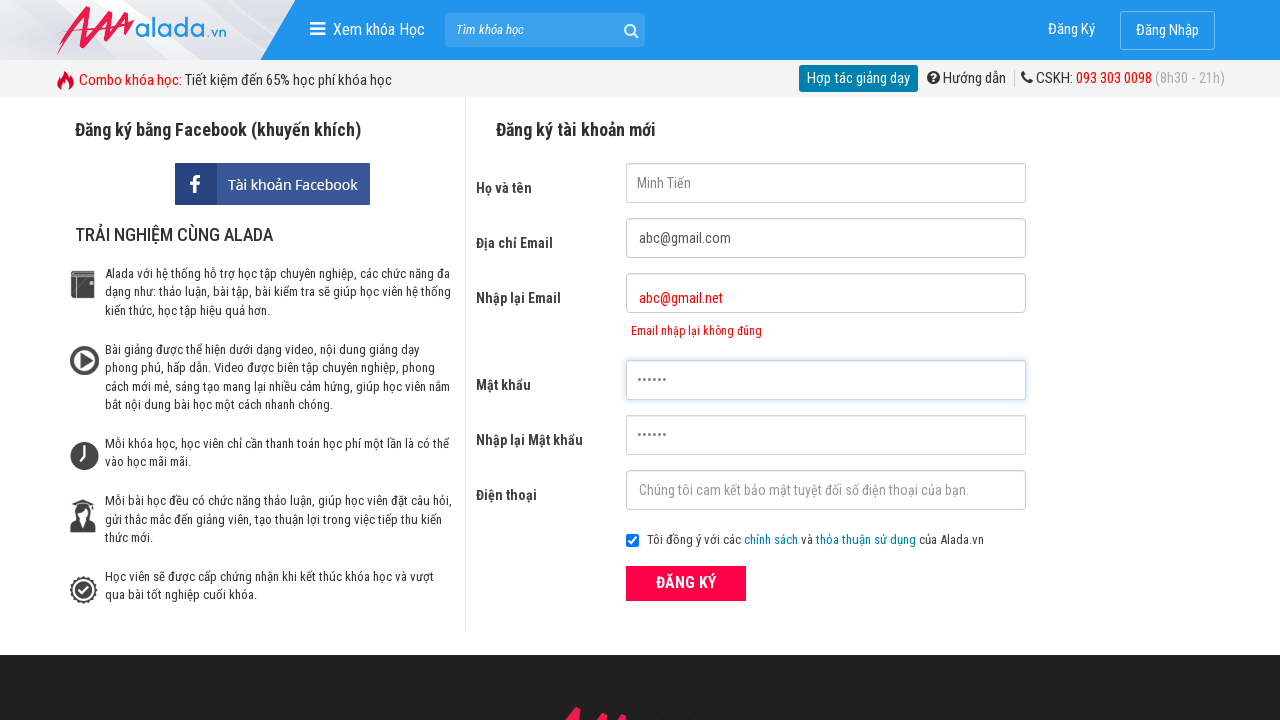

Filled phone field with '0123456789' on //input[@id='txtPhone']
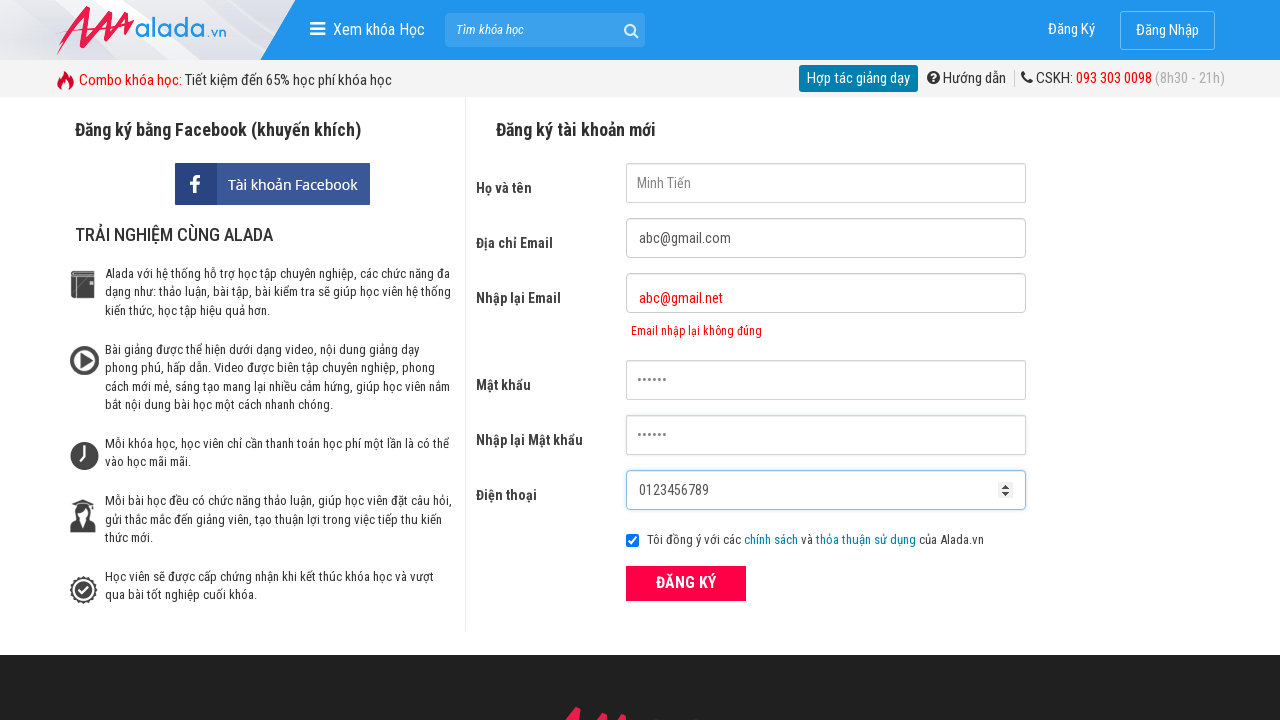

Clicked register button to submit form at (686, 583) on xpath=//button[@class='btn_pink_sm fs16']
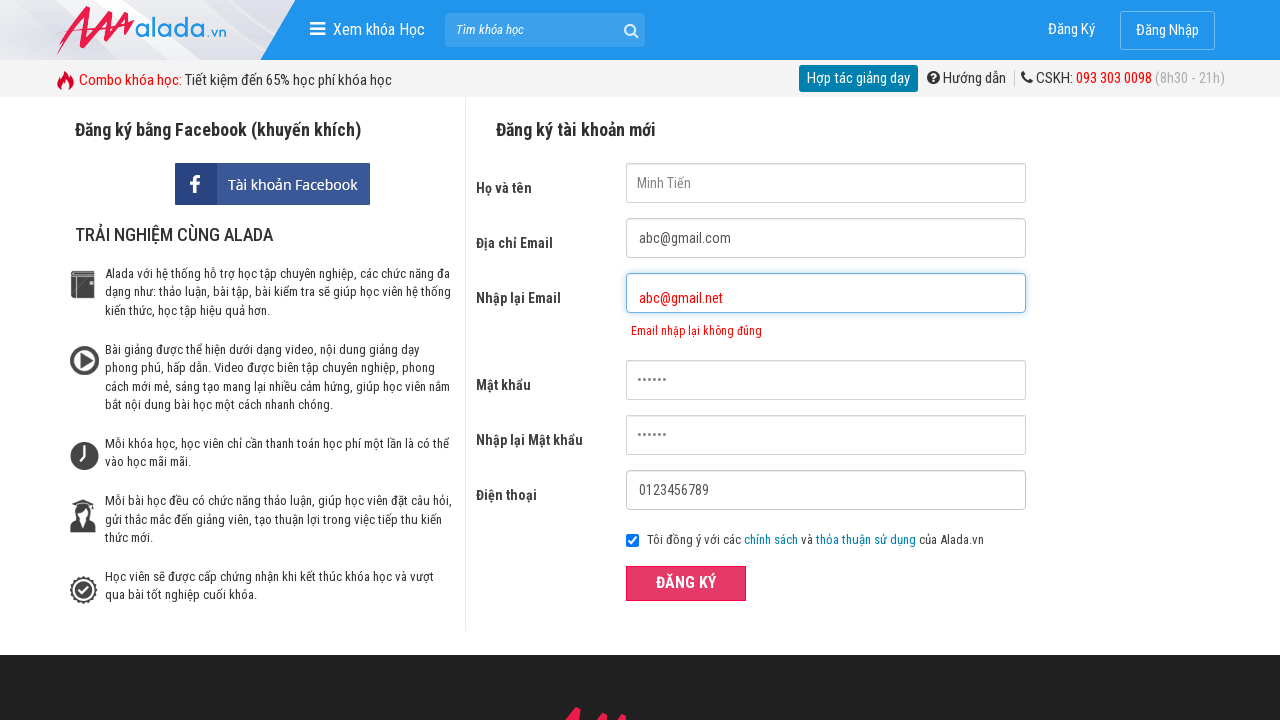

Confirm email error message appeared validating mismatched emails
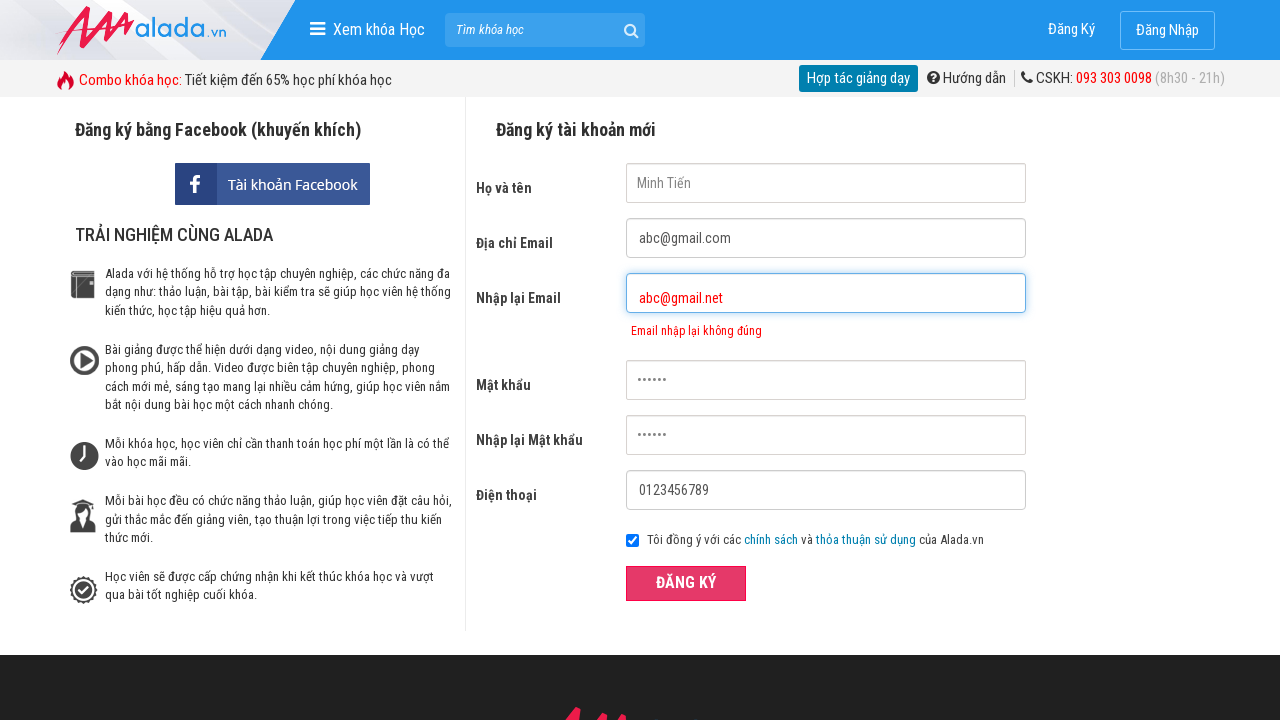

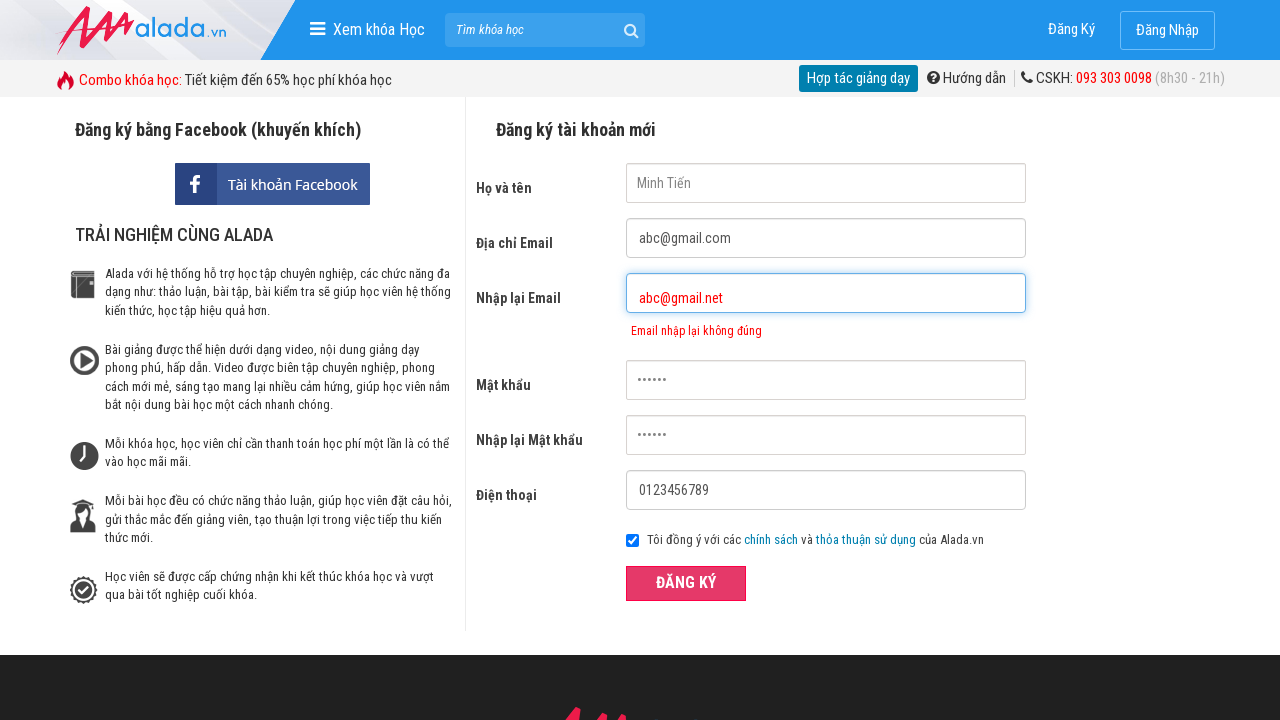